Tests right-click (context click) functionality on the file picker button of a PDF to Word conversion page

Starting URL: https://www.ilovepdf.com/pdf_to_word

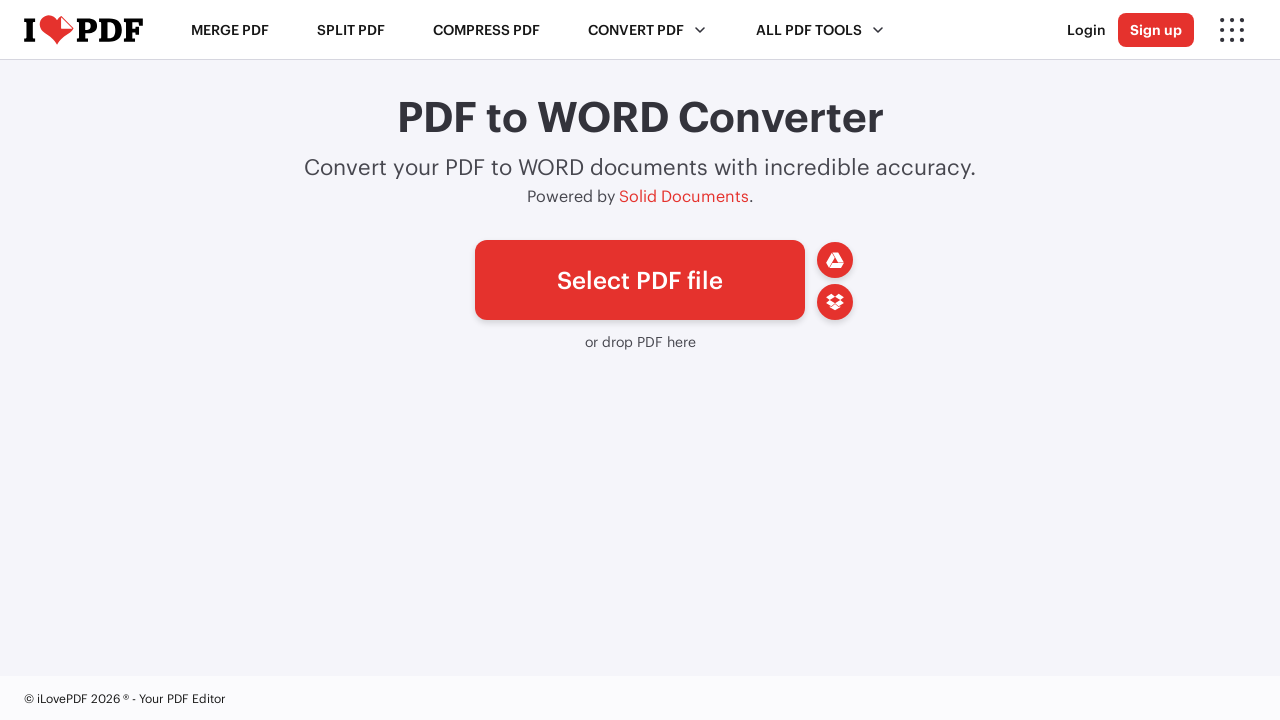

File picker button (#pickfiles) is now visible
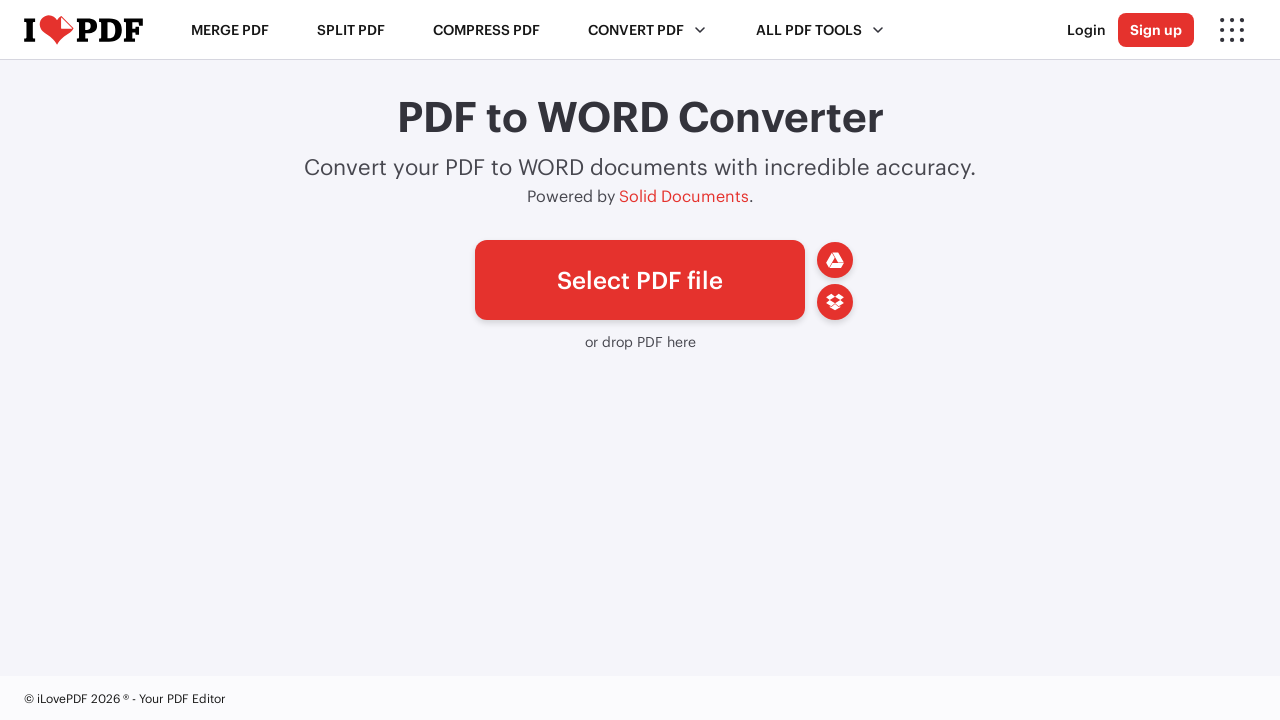

Right-clicked (context click) on the file picker button at (640, 280) on #pickfiles
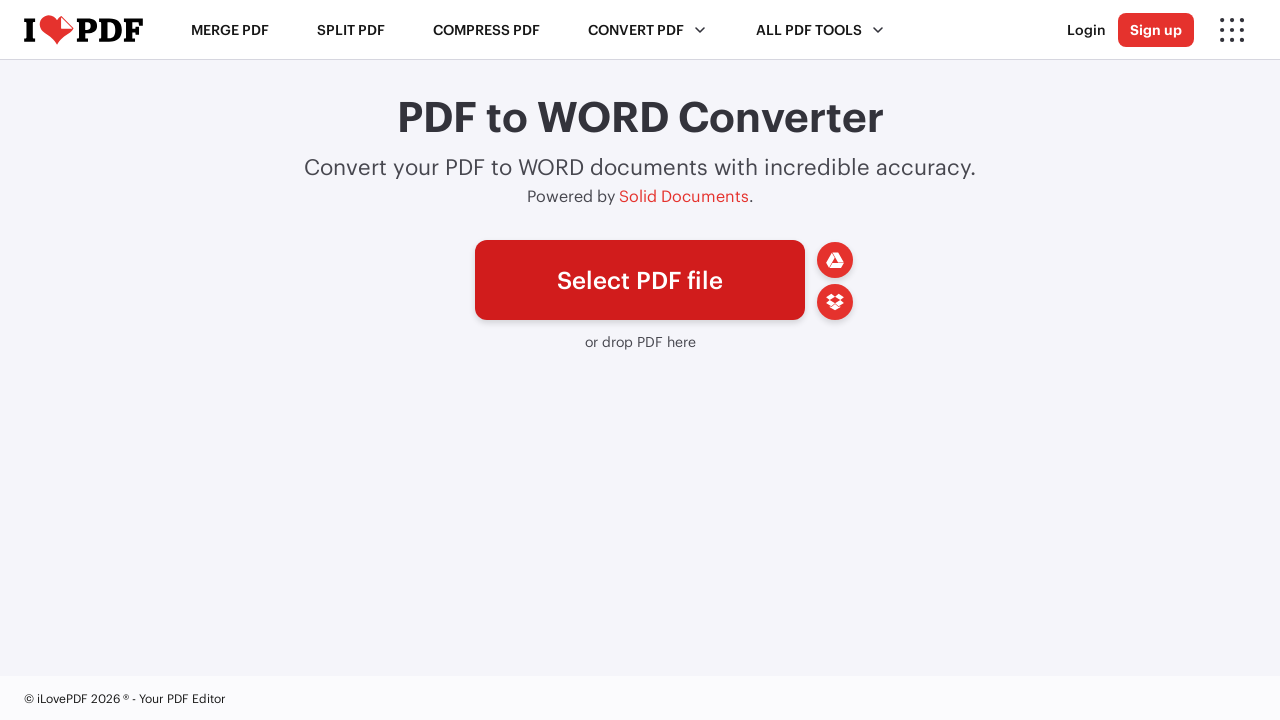

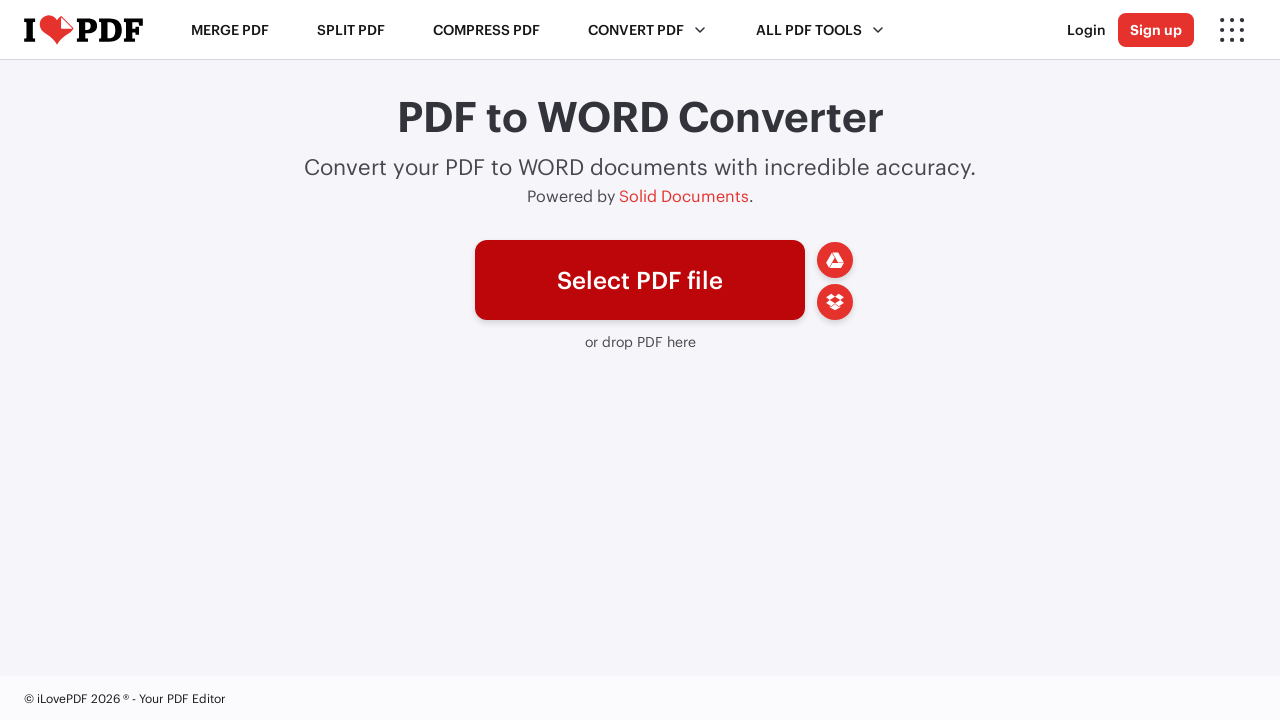